Tests searchable dynamic dropdown by clicking to open, typing a search term, and selecting from filtered results

Starting URL: https://demo.automationtesting.in/Register.html

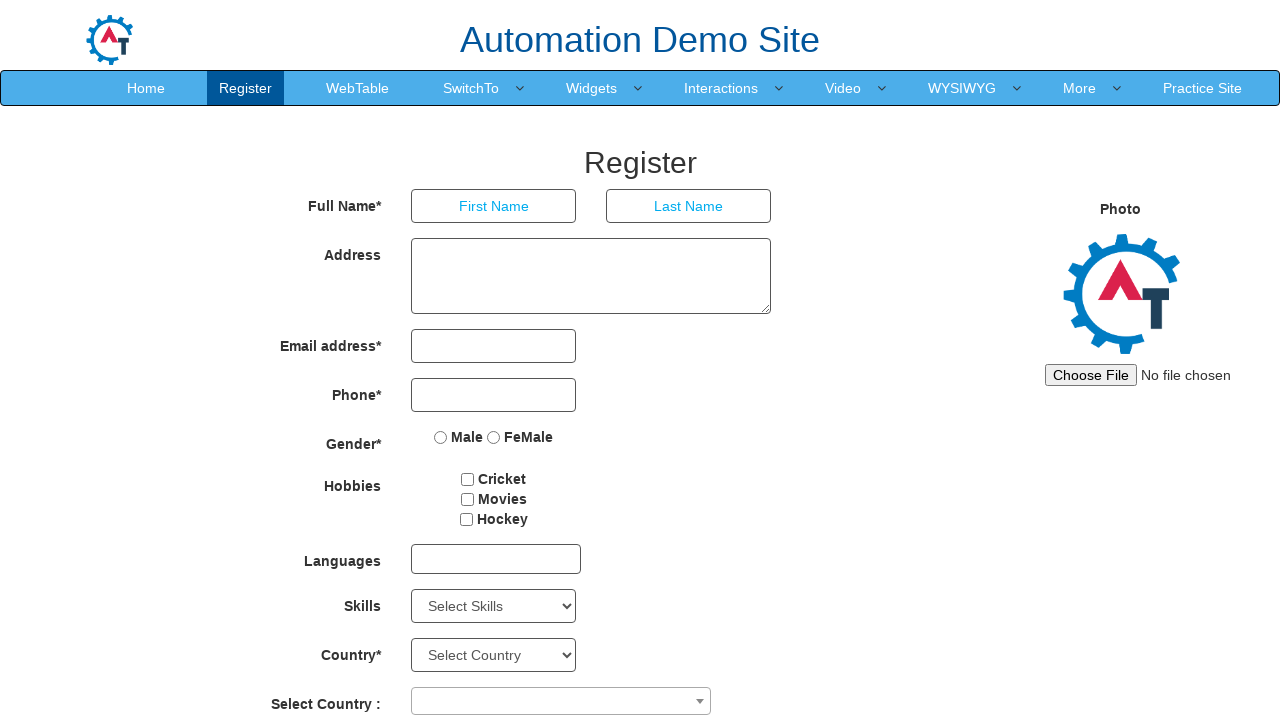

Navigated to registration page with searchable dropdown
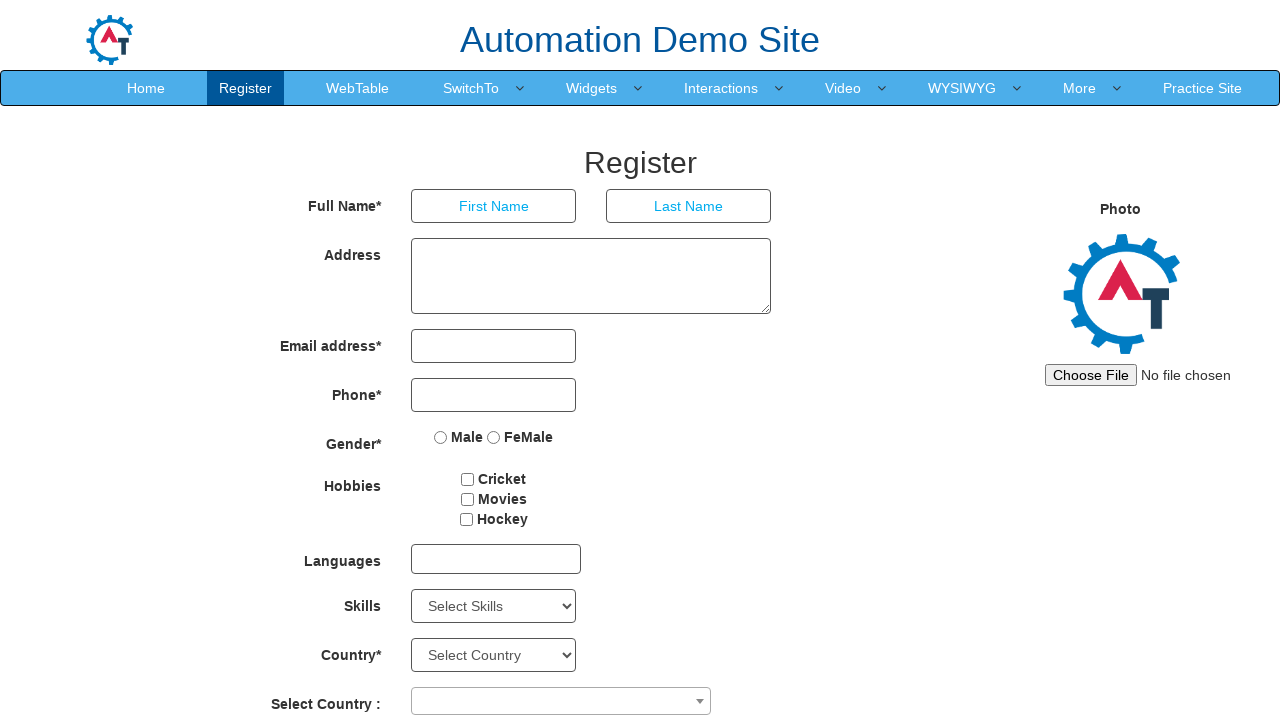

Clicked combobox dropdown to open it at (561, 701) on span[role="combobox"]
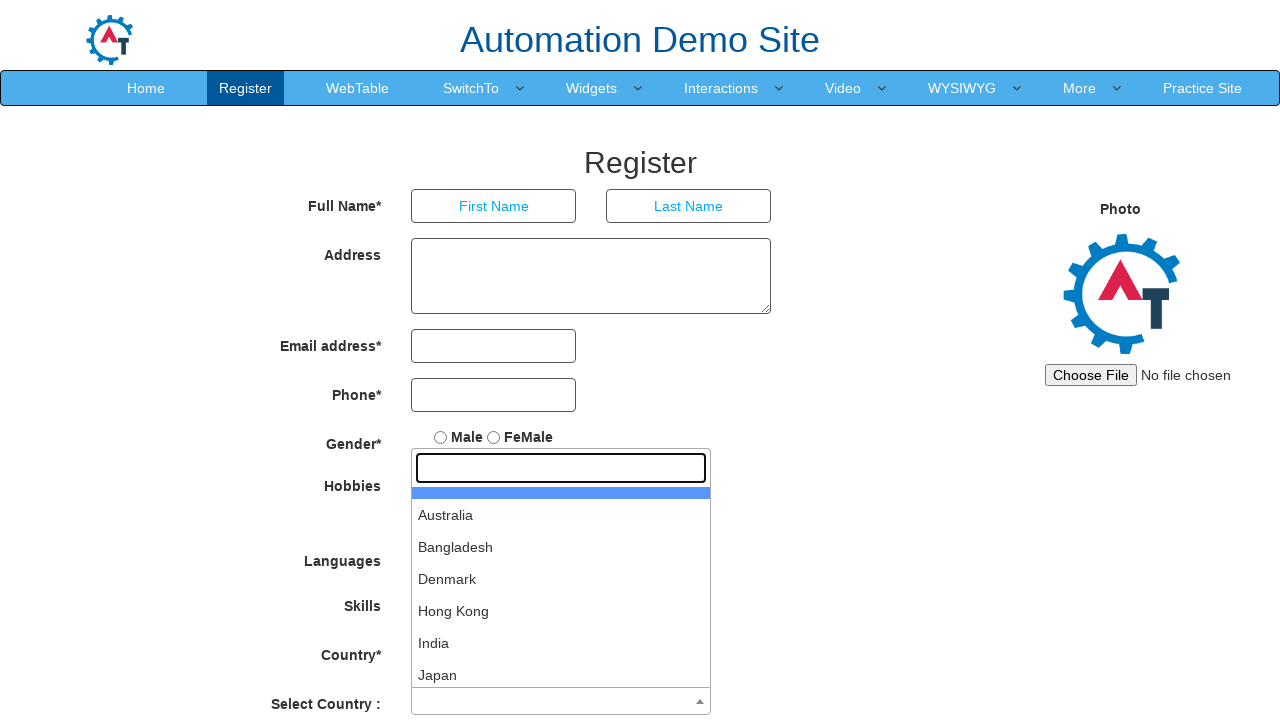

Typed 'India' in the dropdown search field on input[role="textbox"]
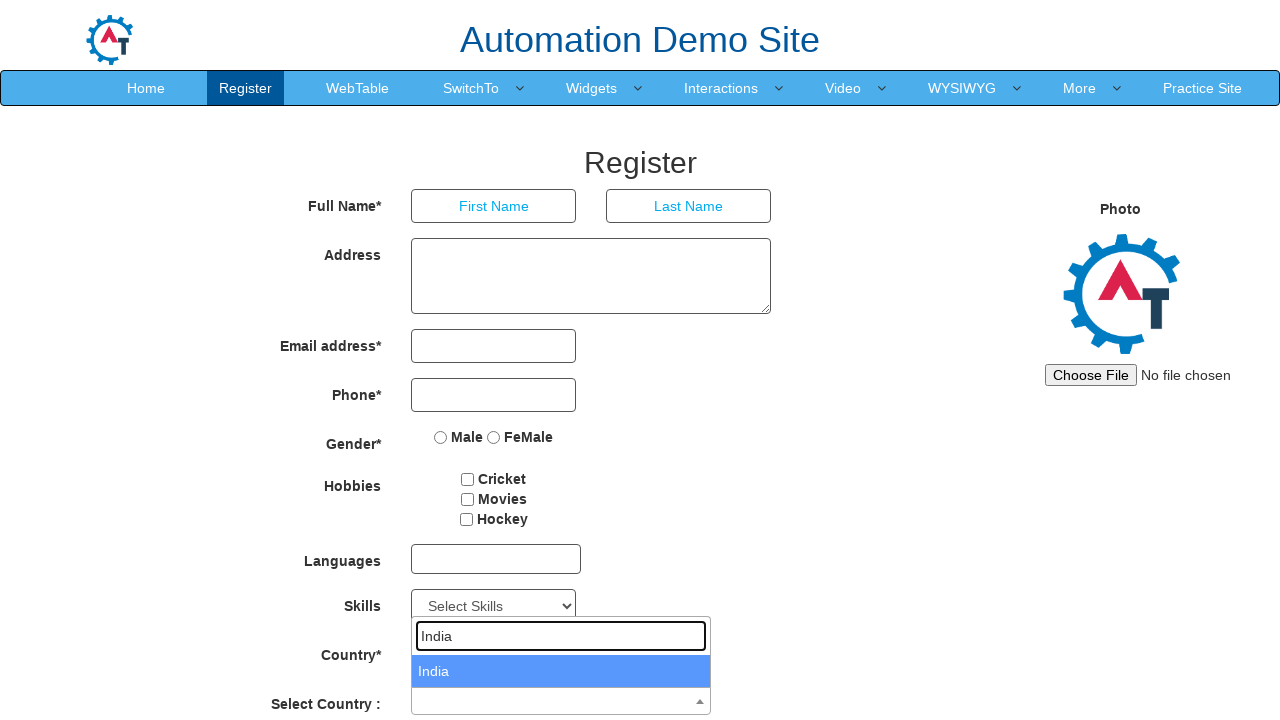

Selected 'India' from the filtered dropdown results at (561, 671) on ul#select2-country-results>li
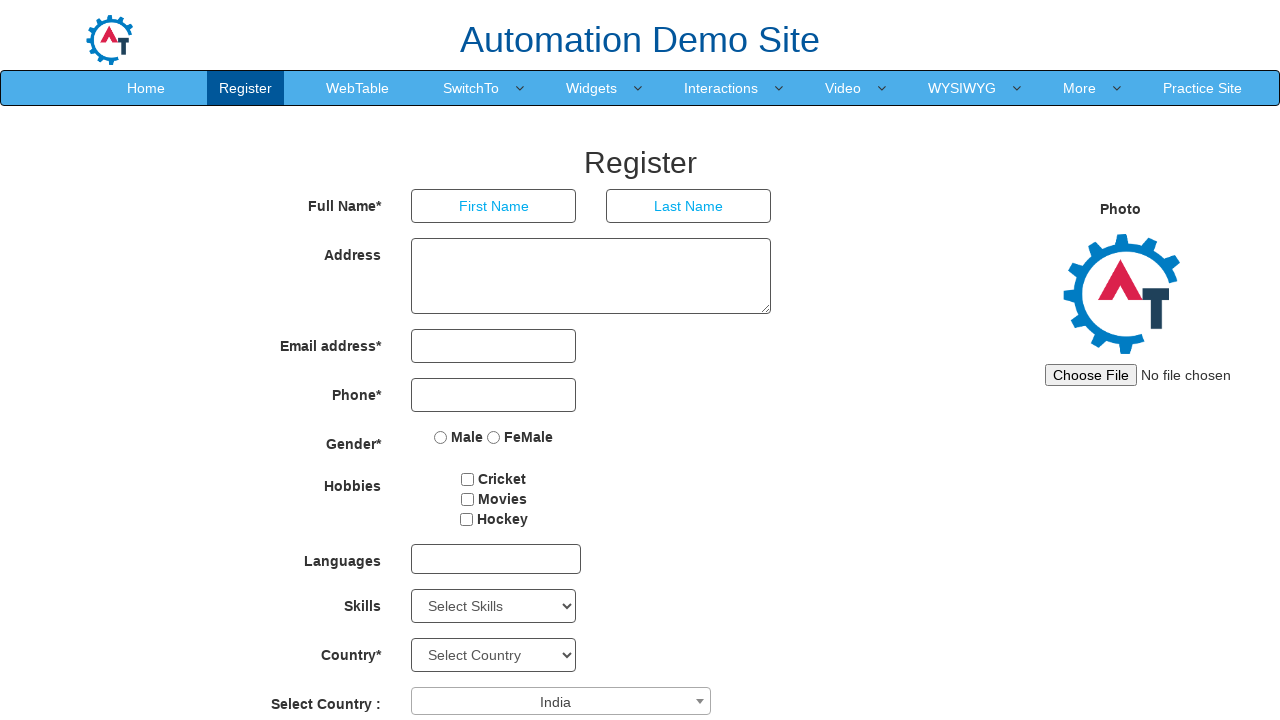

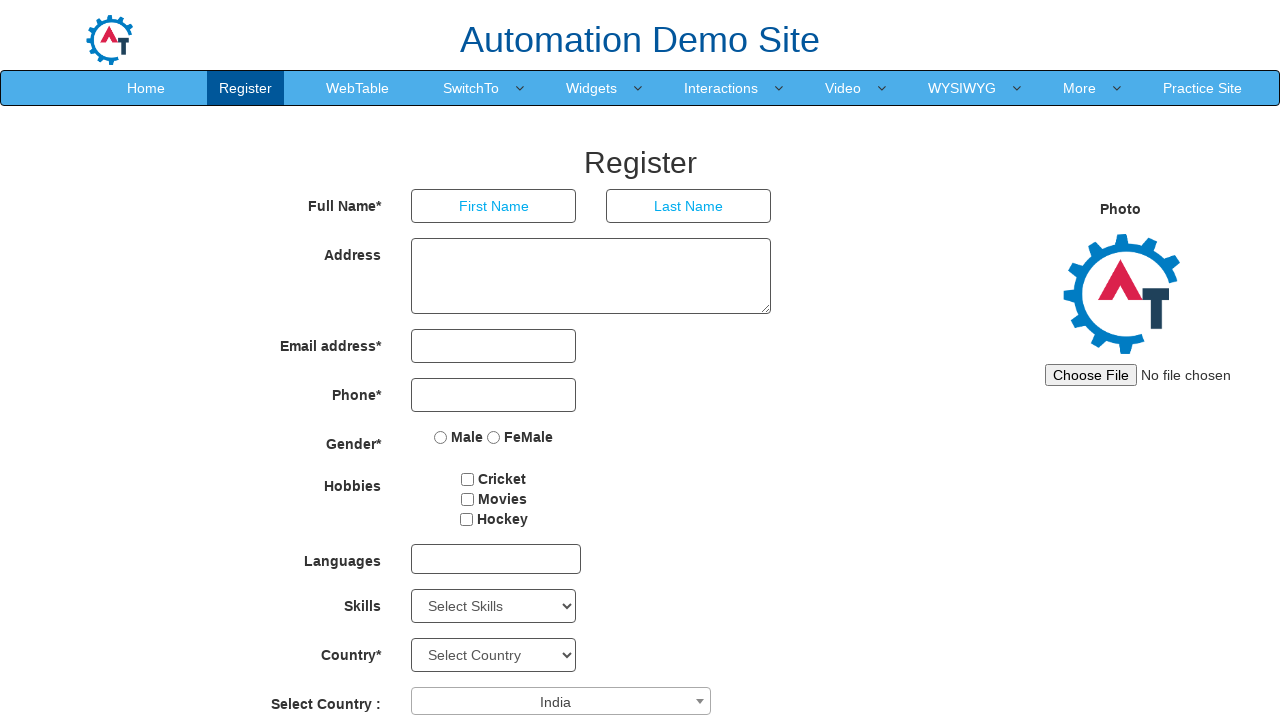